Tests injecting jQuery and jQuery Growl library into a page, then displays a notification message using the Growl plugin. This demonstrates JavaScript injection capabilities for debugging purposes.

Starting URL: http://the-internet.herokuapp.com

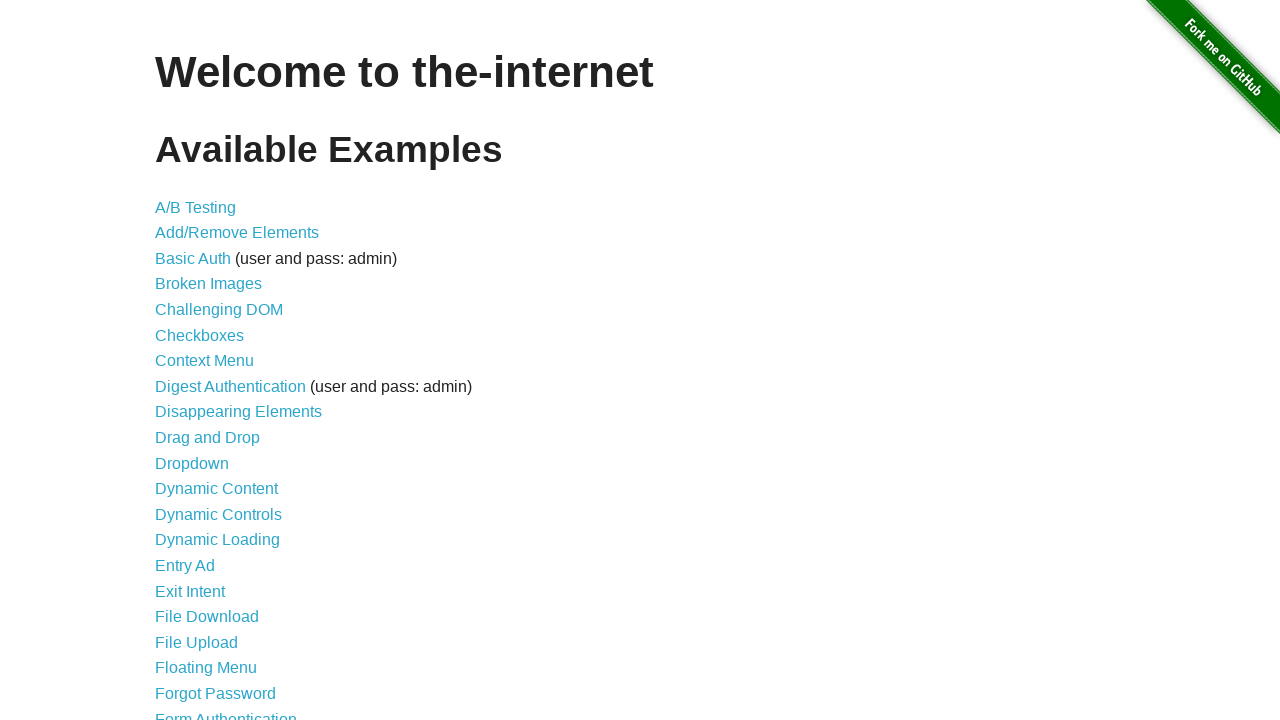

Injected jQuery library into page if not already present
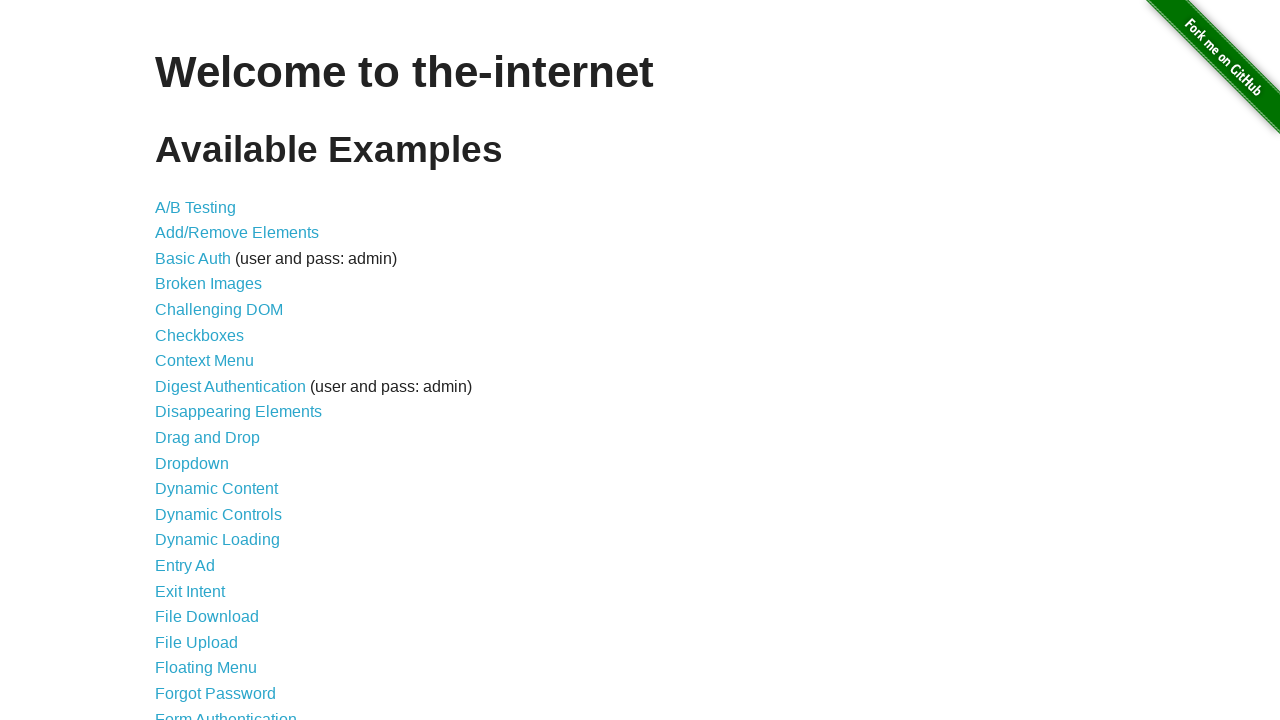

Waited for jQuery to load and become available
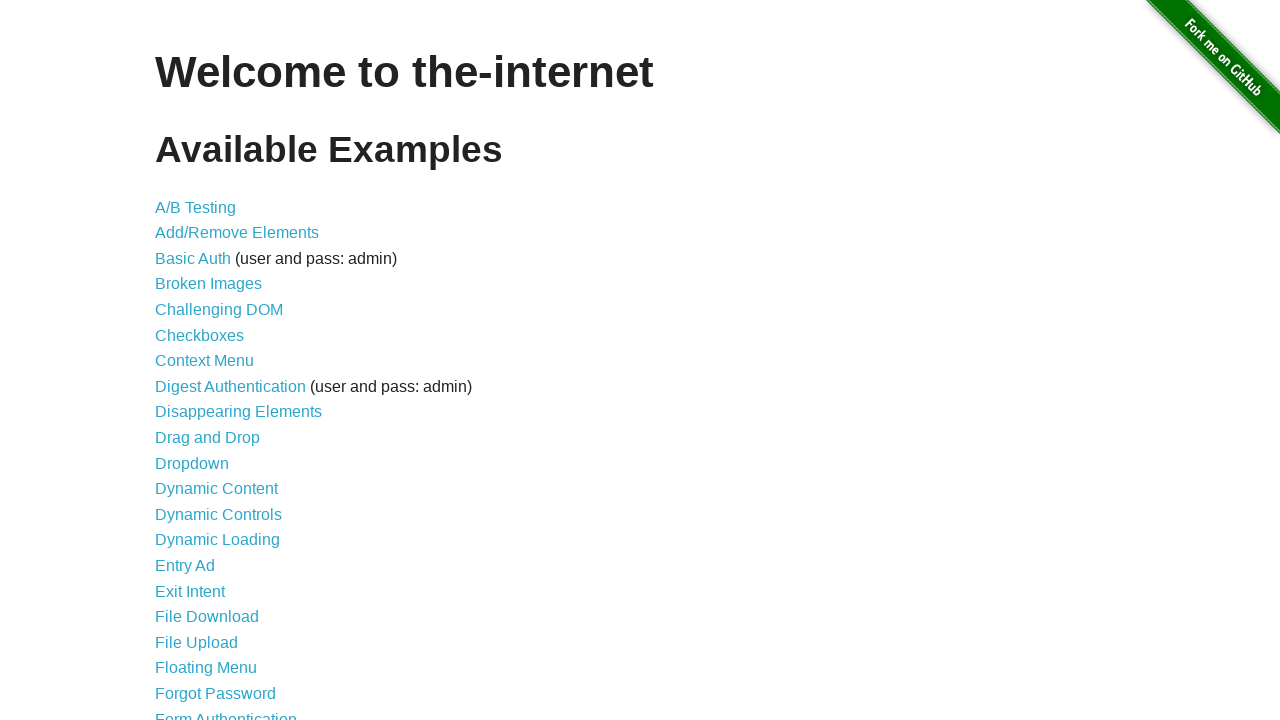

Injected jQuery Growl library using $.getScript()
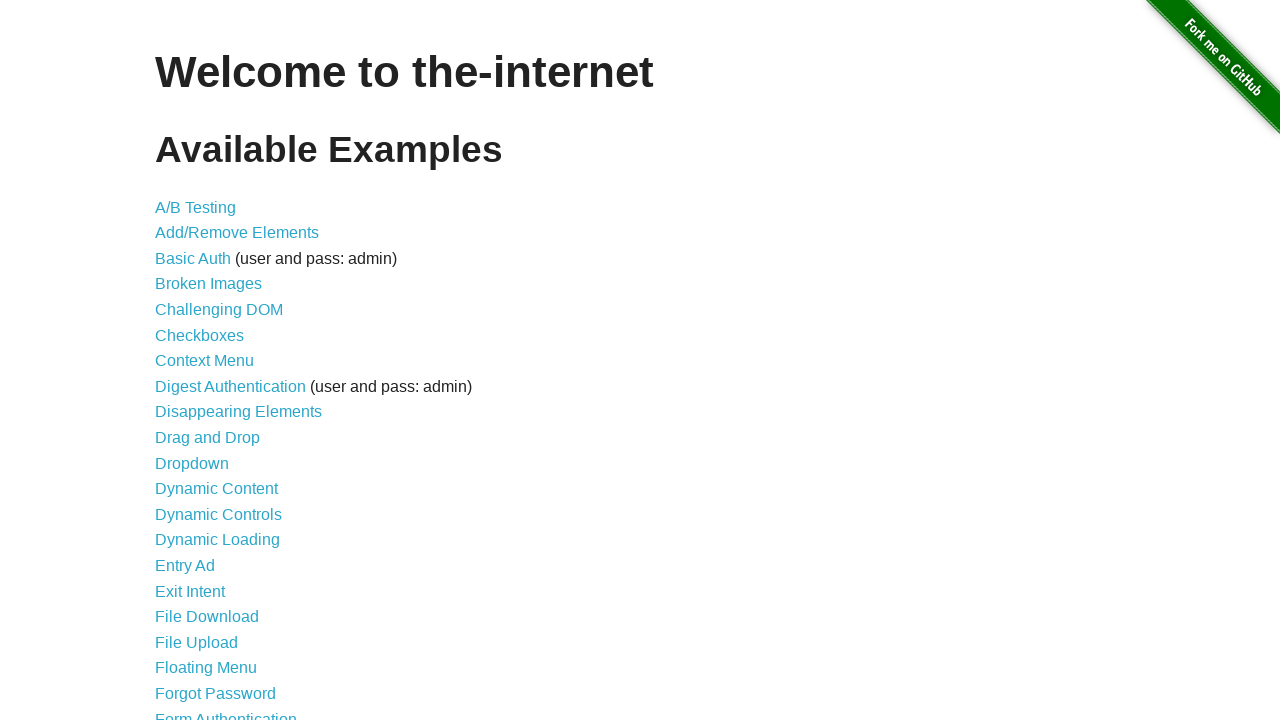

Waited for $.growl function to become available
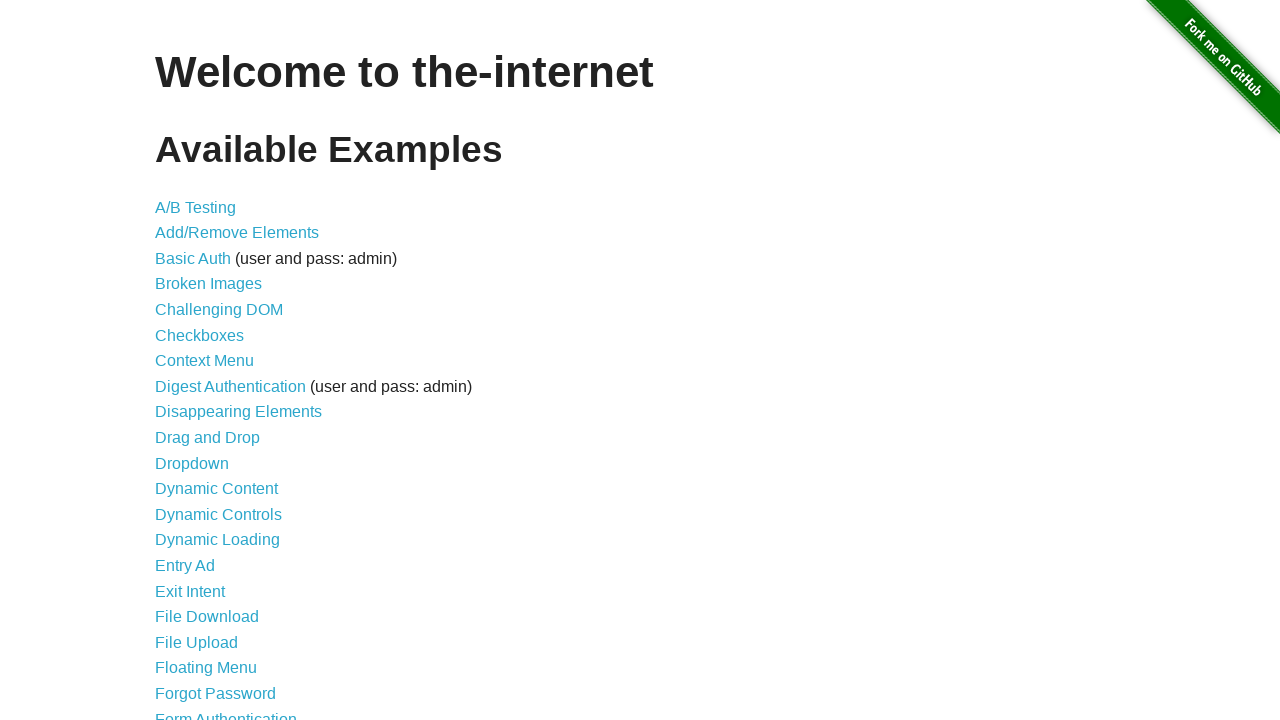

Injected jQuery Growl CSS stylesheet into page head
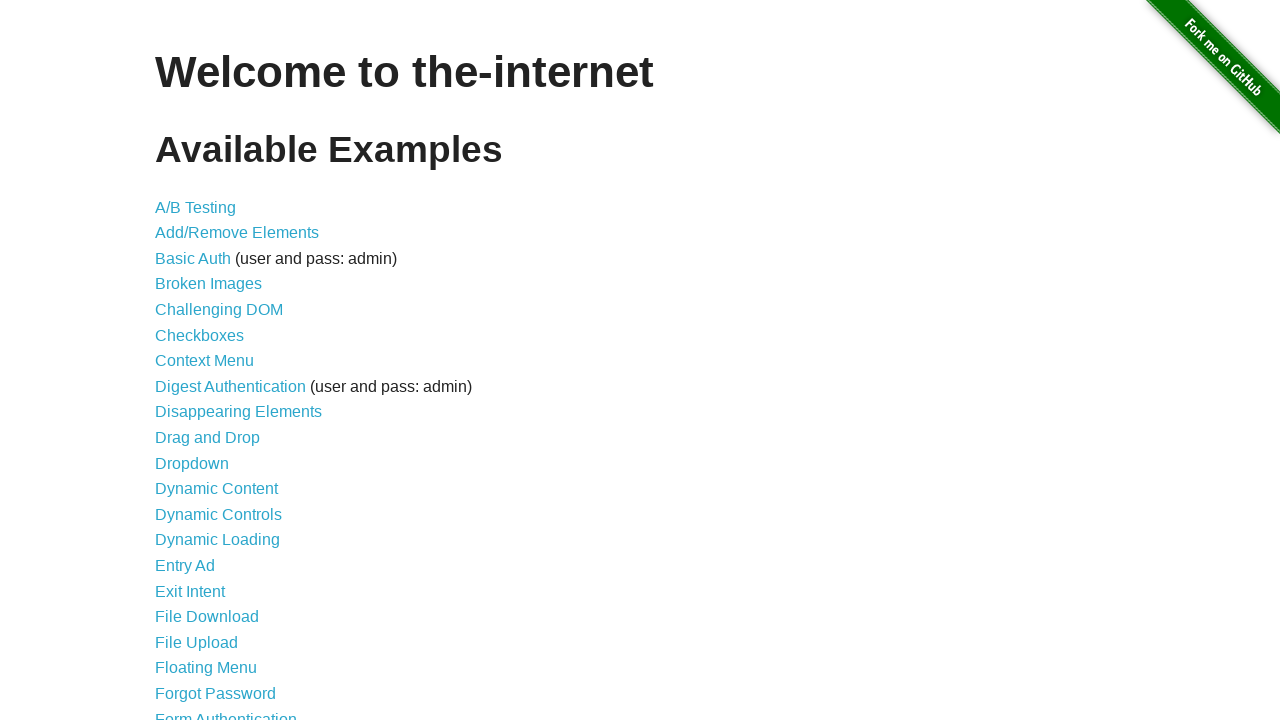

Displayed jQuery Growl notification with title 'GET' and message '/'
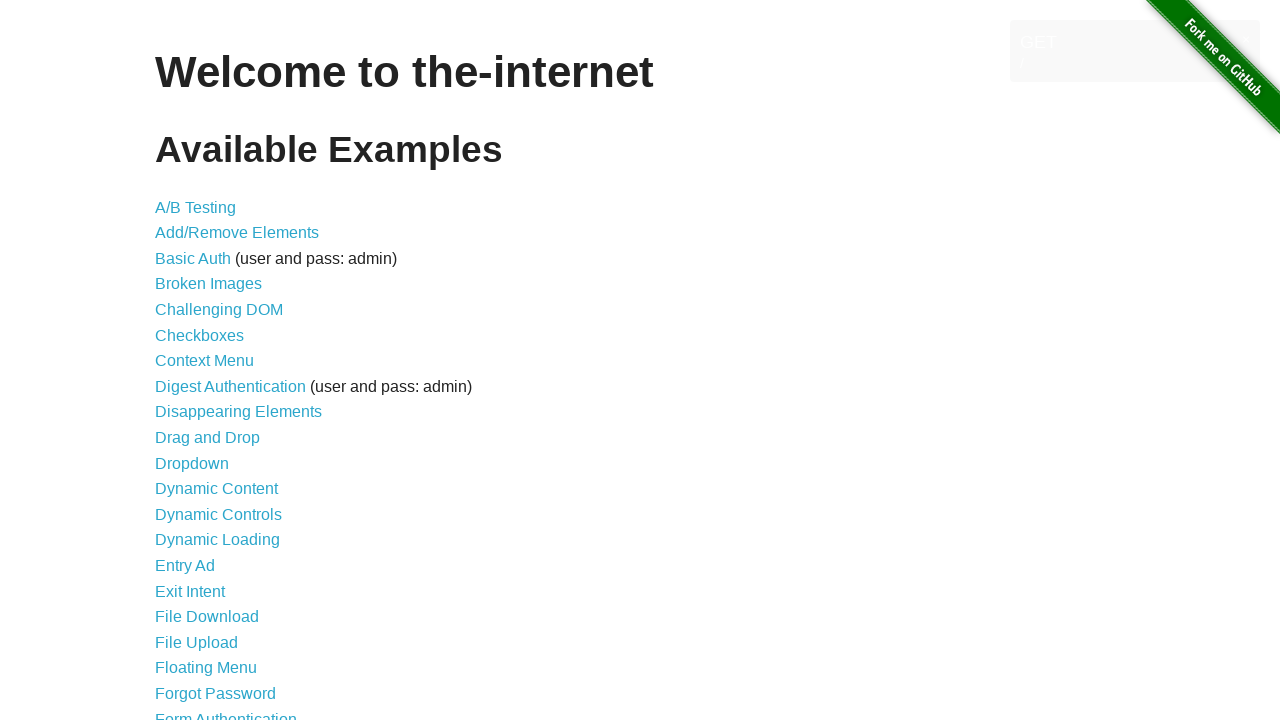

Verified Growl notification element is visible on page
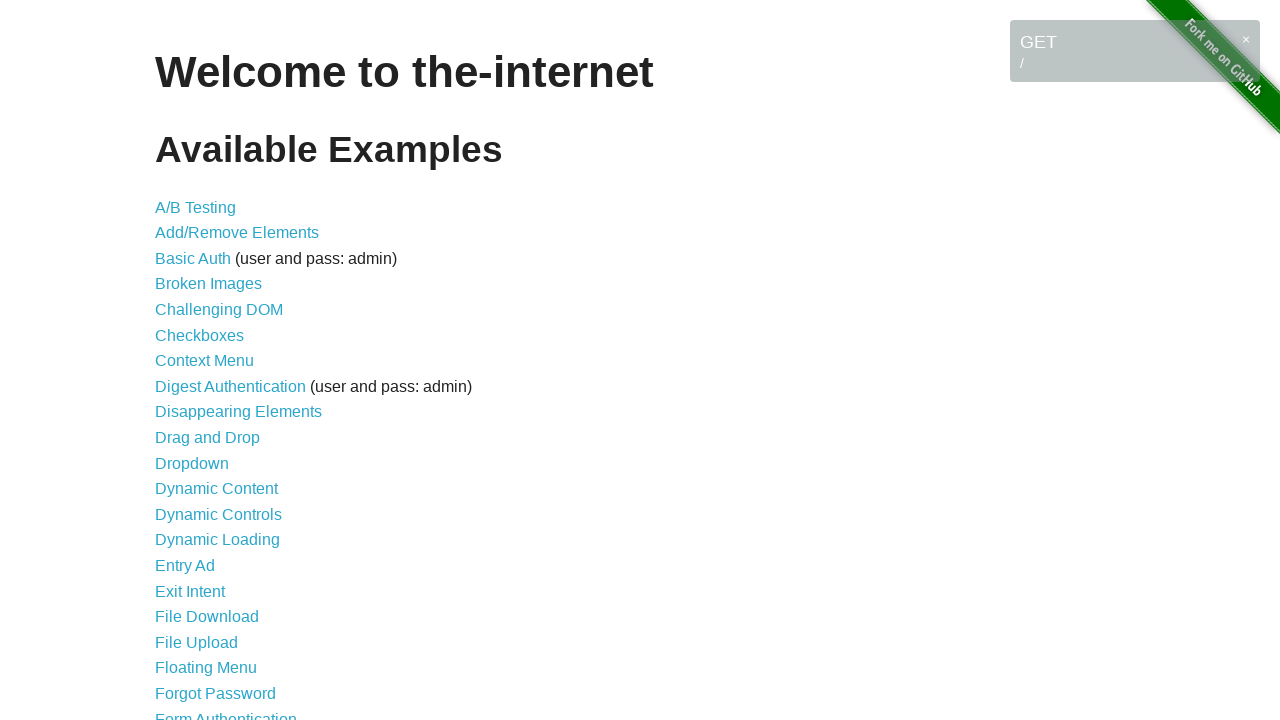

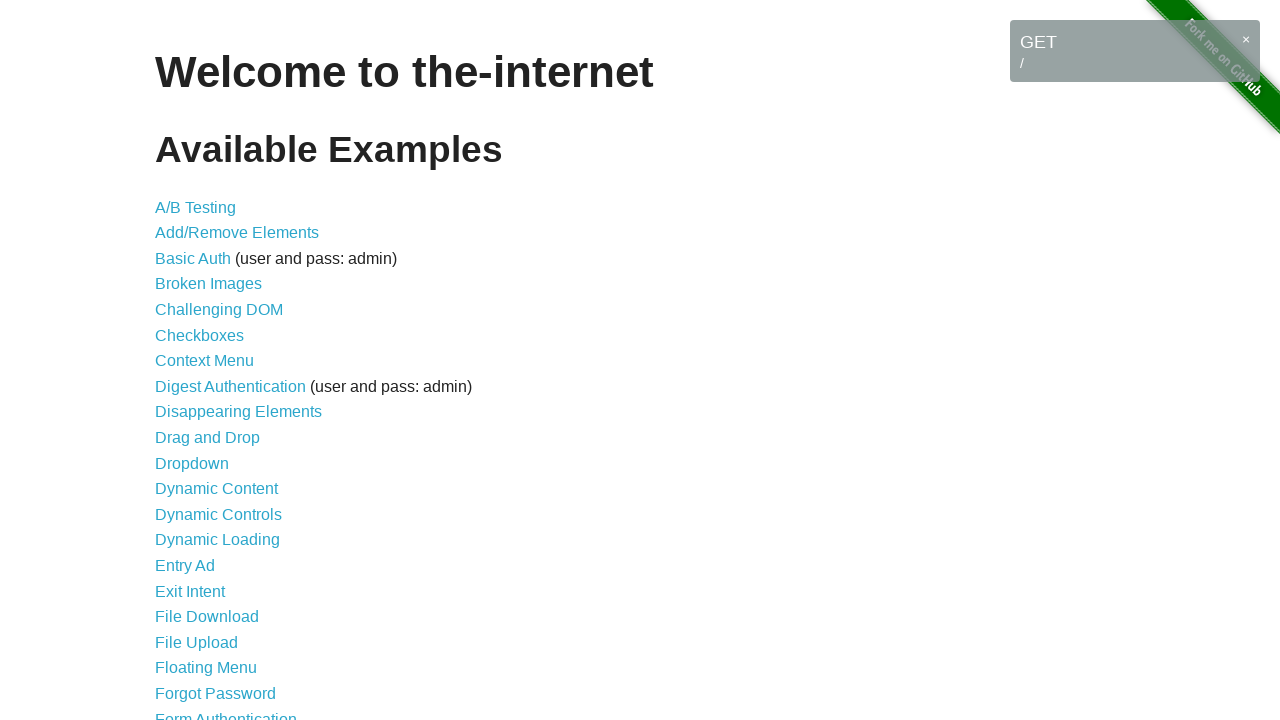